Tests window handle switching by clicking a link to open a new window and switching between windows

Starting URL: https://the-internet.herokuapp.com/windows

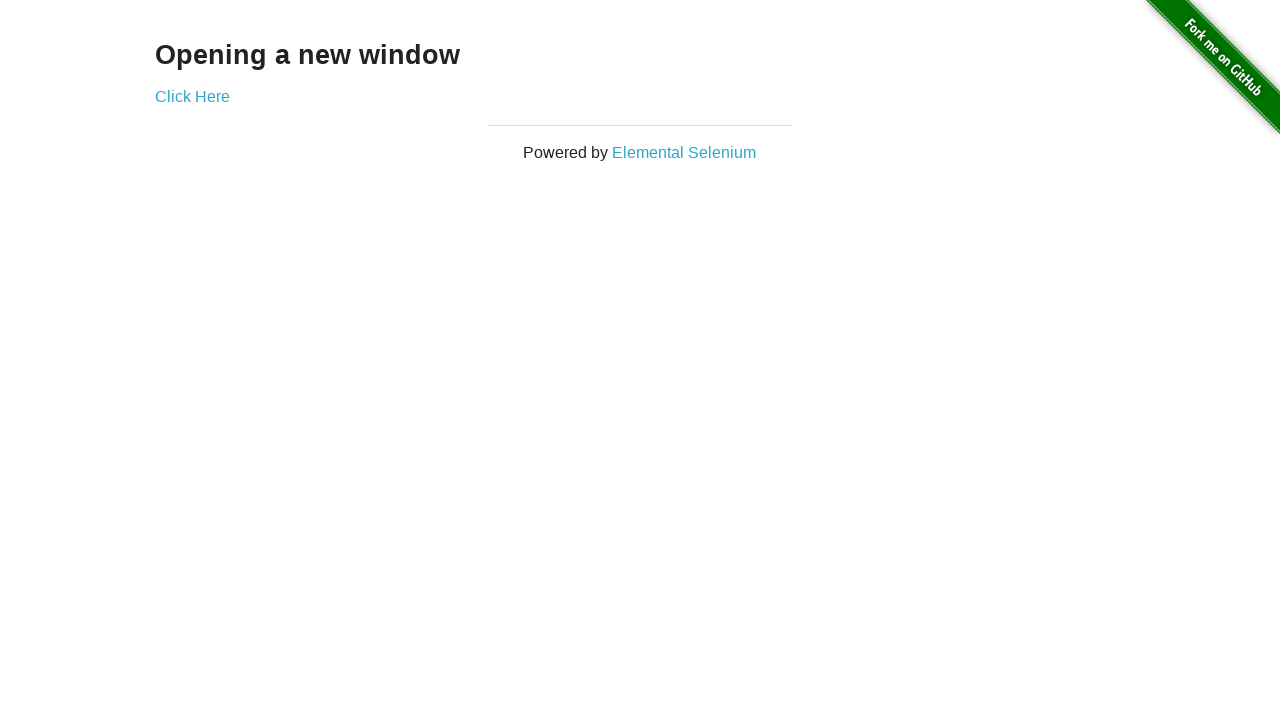

Clicked 'Click Here' link to open new window at (192, 96) on a:text('Click Here')
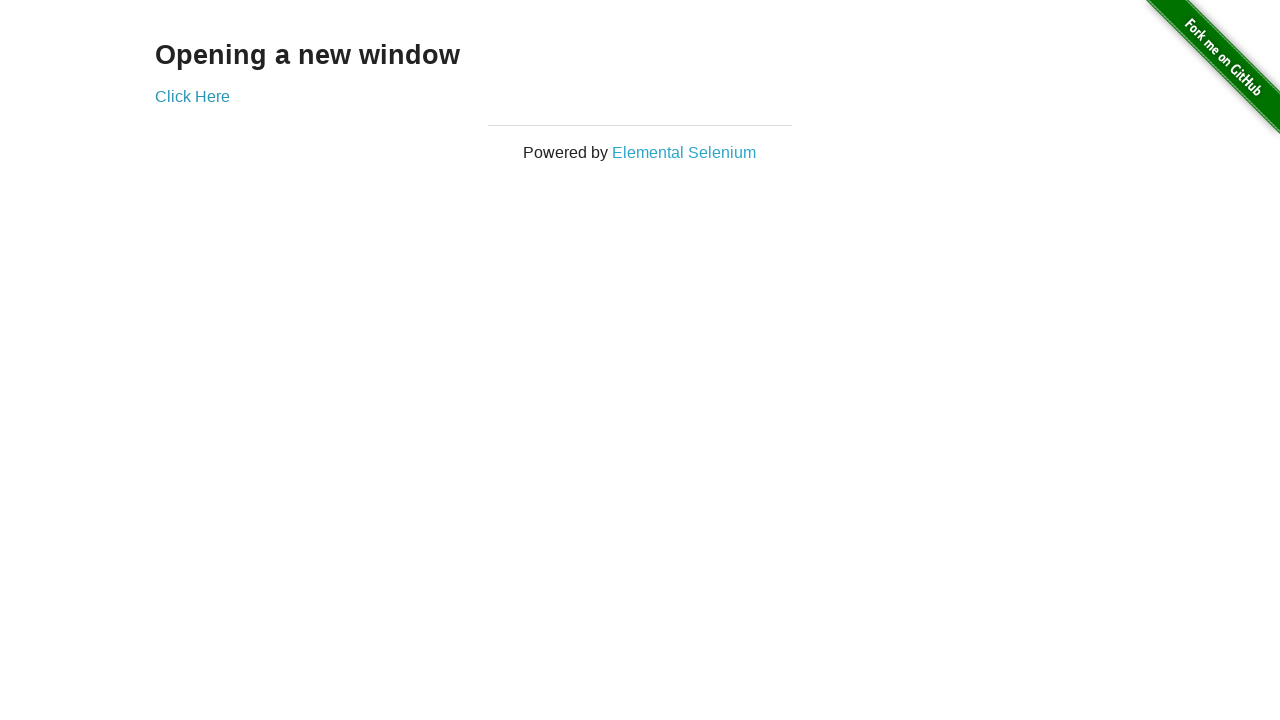

New window loaded and h3 element appeared
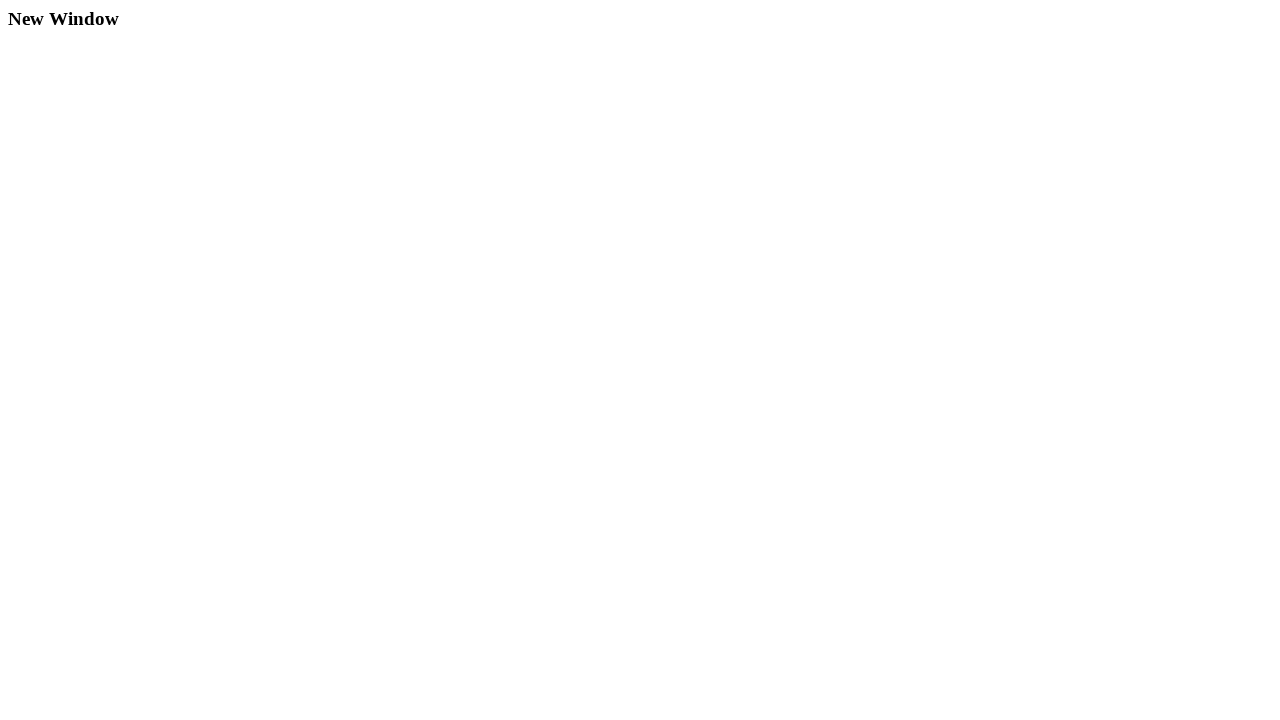

Original window still has h3 element
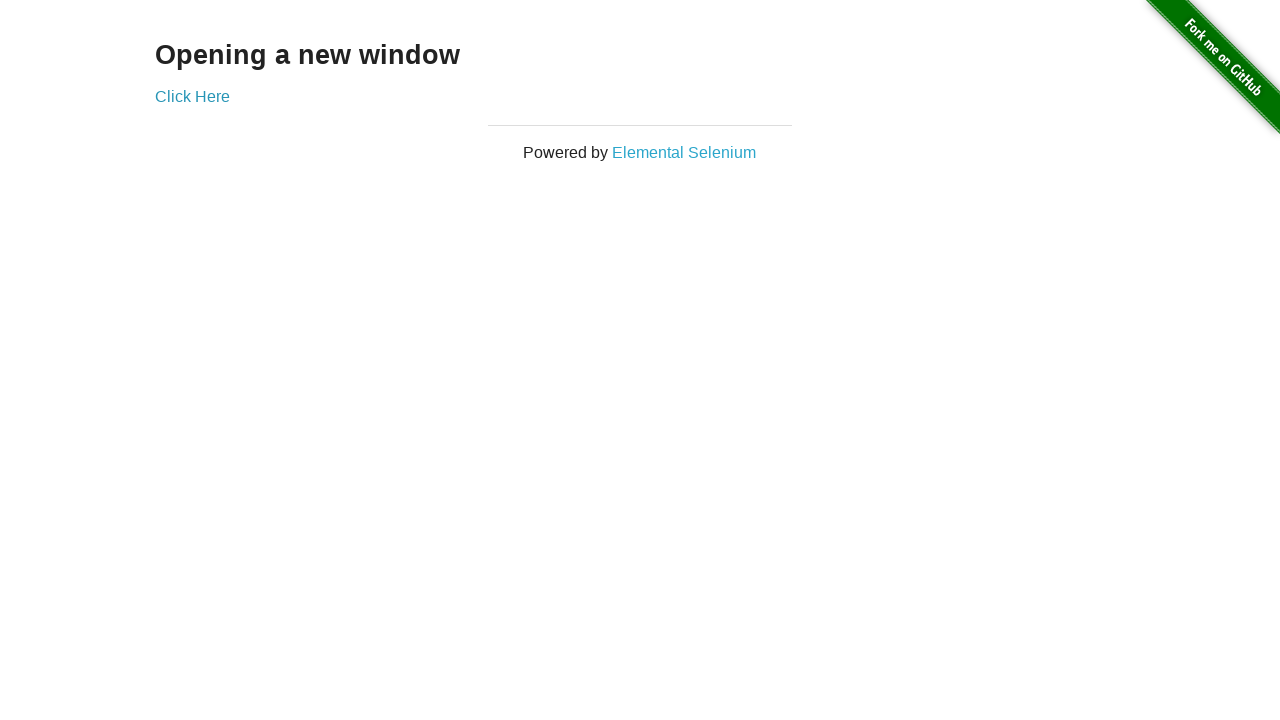

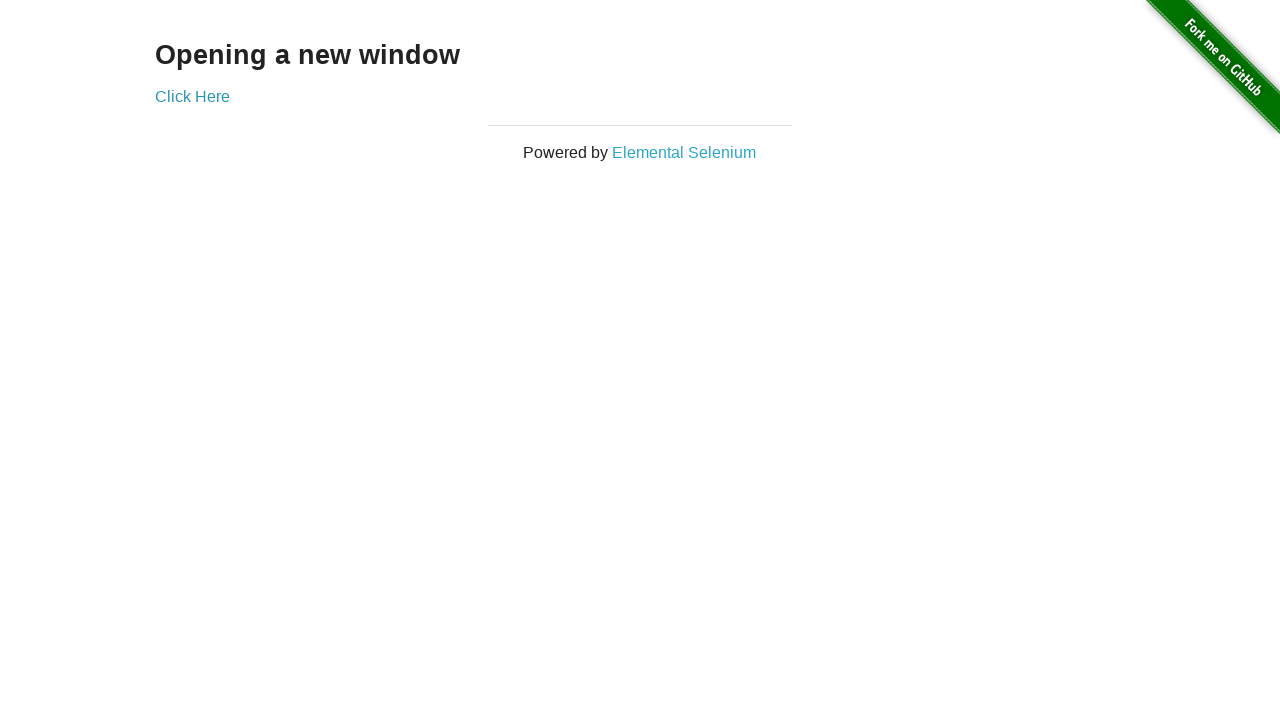